Tests that the Clear completed button is displayed with correct text after completing an item

Starting URL: https://demo.playwright.dev/todomvc

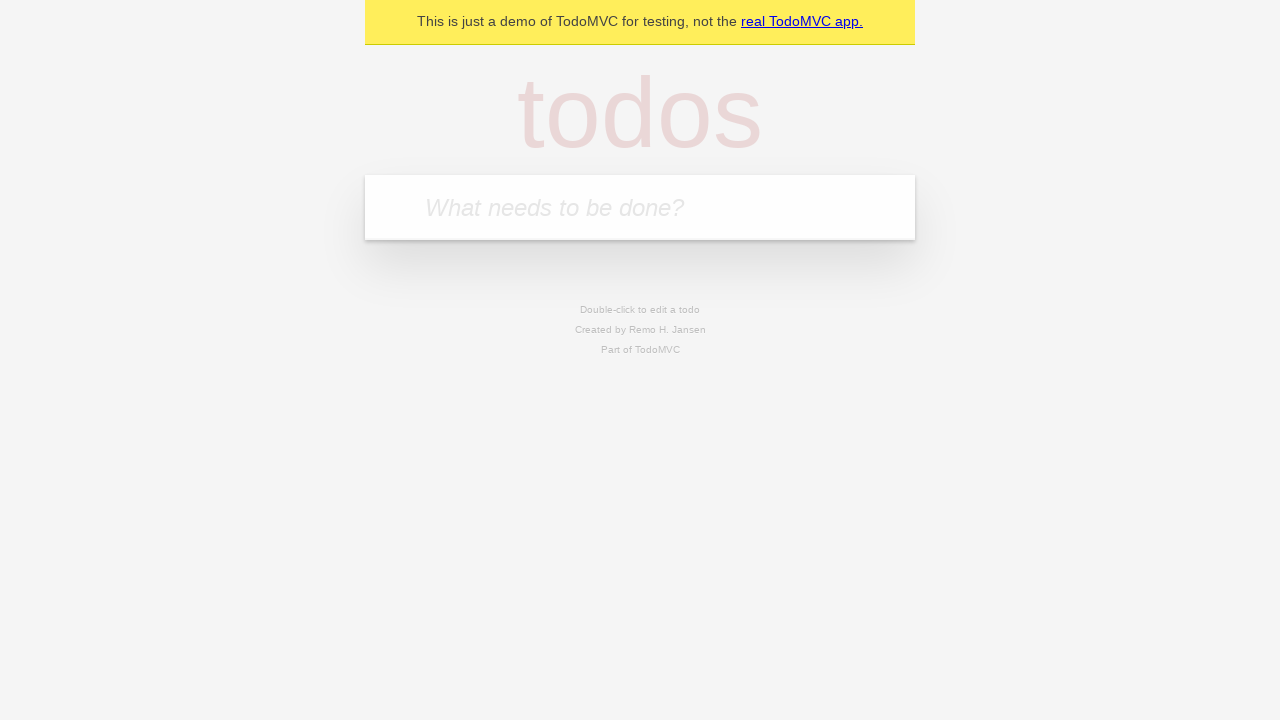

Filled todo input with 'buy some cheese' on internal:attr=[placeholder="What needs to be done?"i]
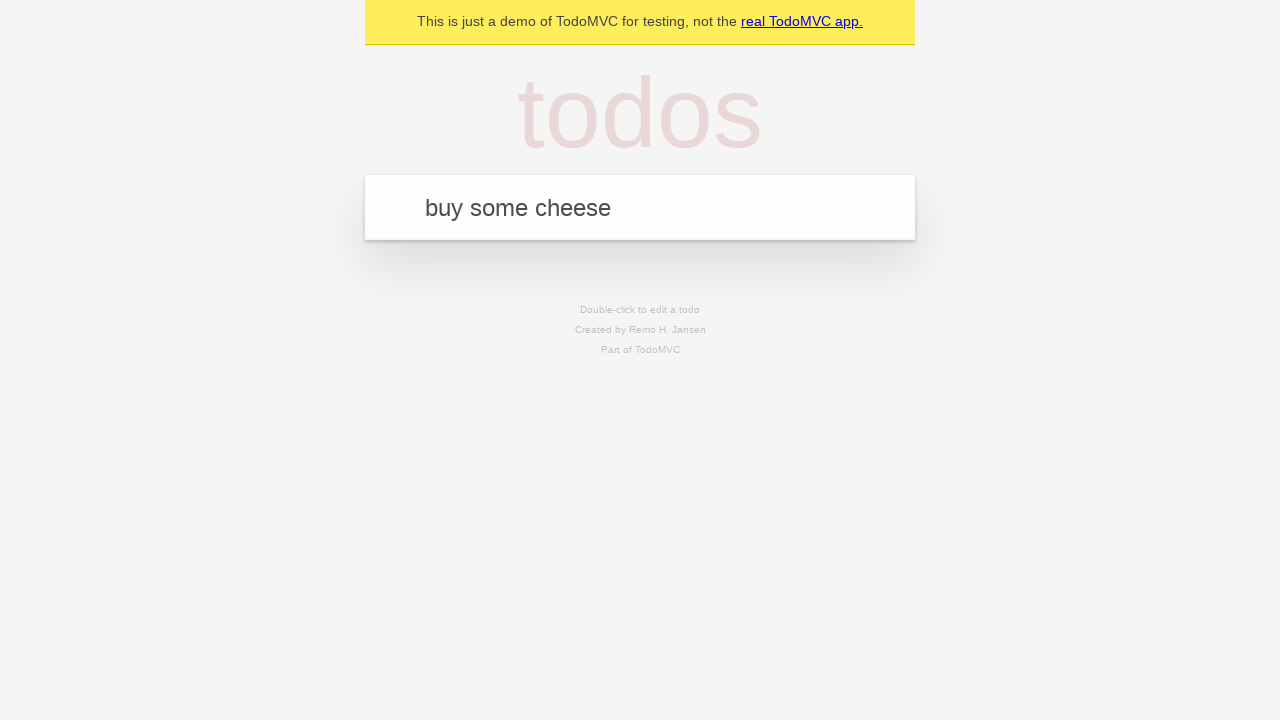

Pressed Enter to add first todo on internal:attr=[placeholder="What needs to be done?"i]
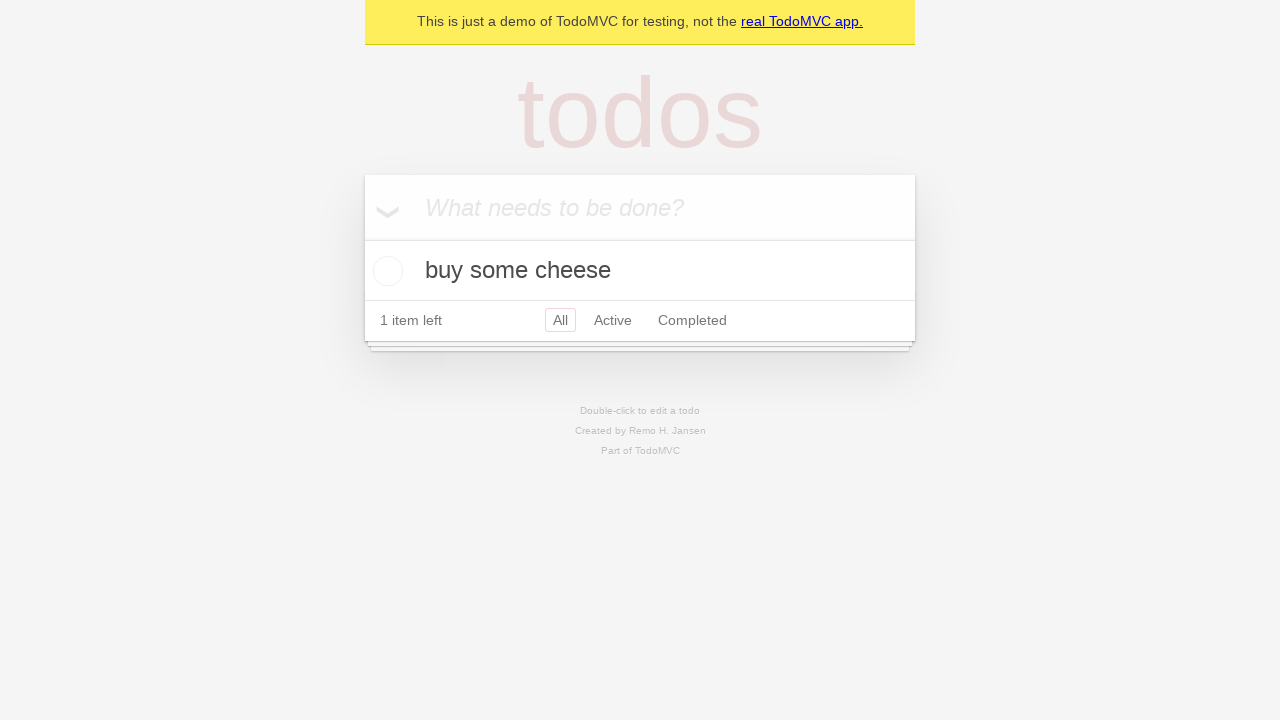

Filled todo input with 'feed the cat' on internal:attr=[placeholder="What needs to be done?"i]
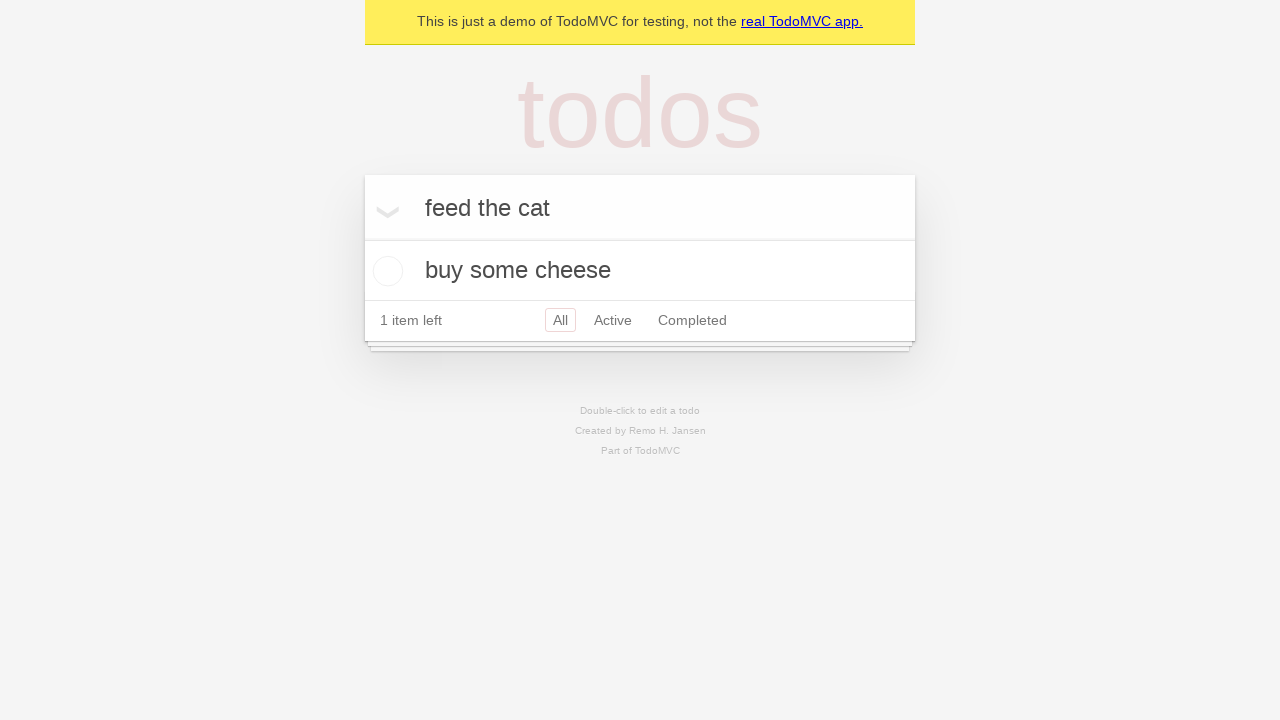

Pressed Enter to add second todo on internal:attr=[placeholder="What needs to be done?"i]
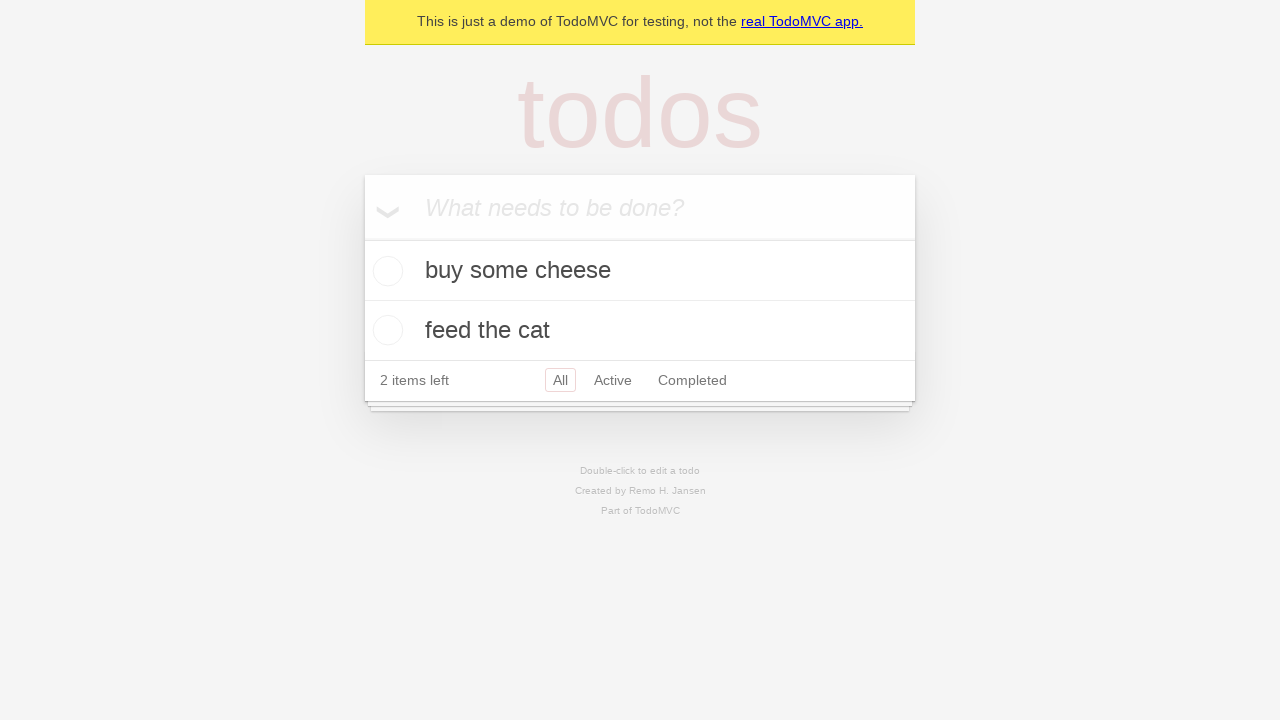

Filled todo input with 'book a doctors appointment' on internal:attr=[placeholder="What needs to be done?"i]
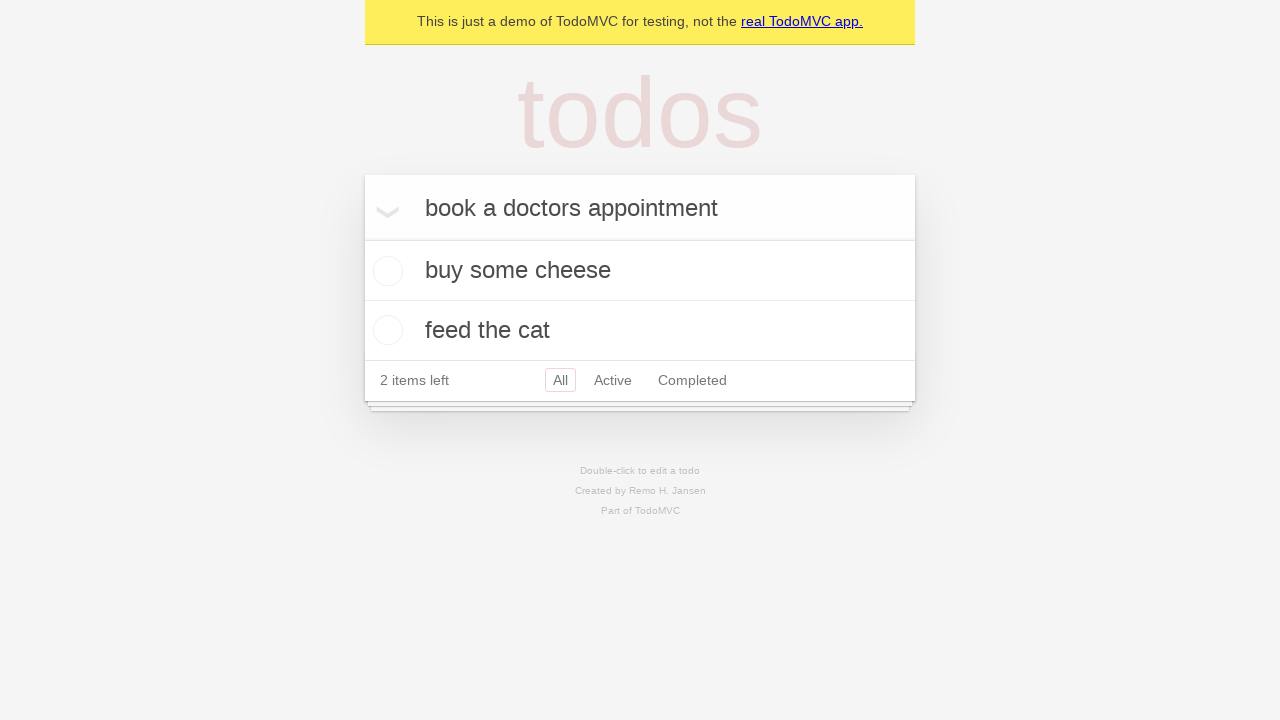

Pressed Enter to add third todo on internal:attr=[placeholder="What needs to be done?"i]
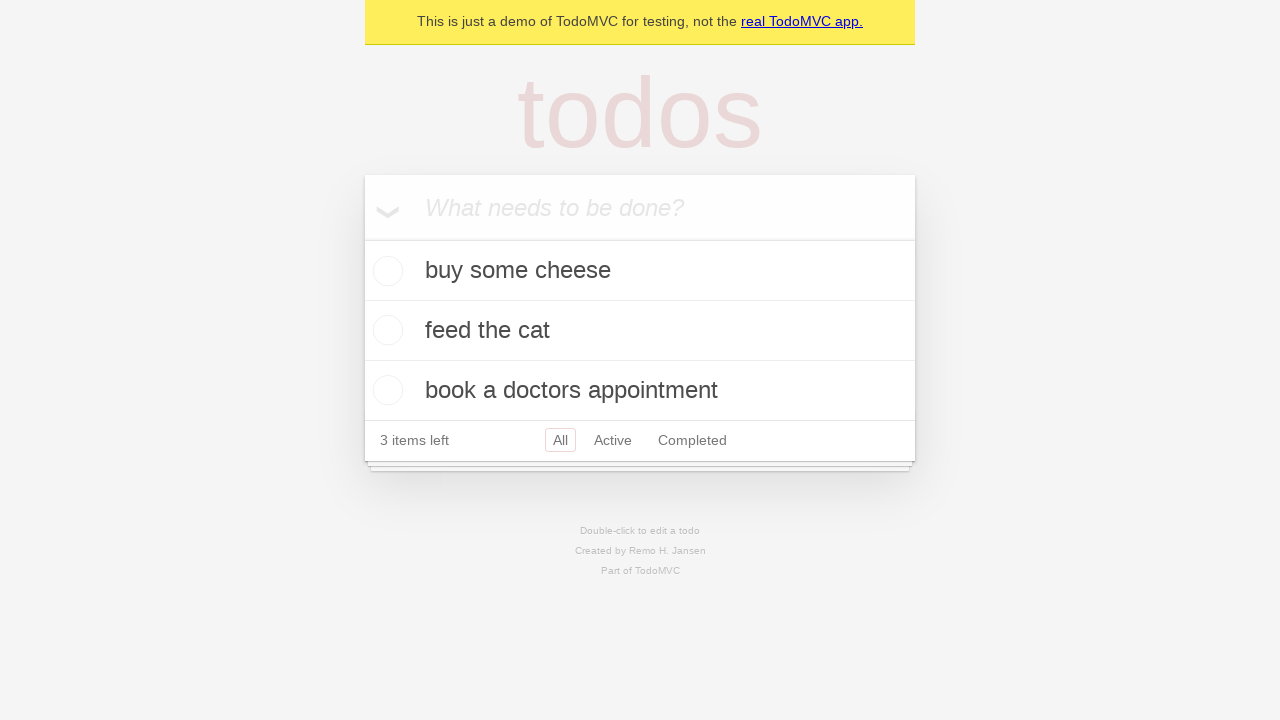

Checked the first todo item as completed at (385, 271) on .todo-list li .toggle >> nth=0
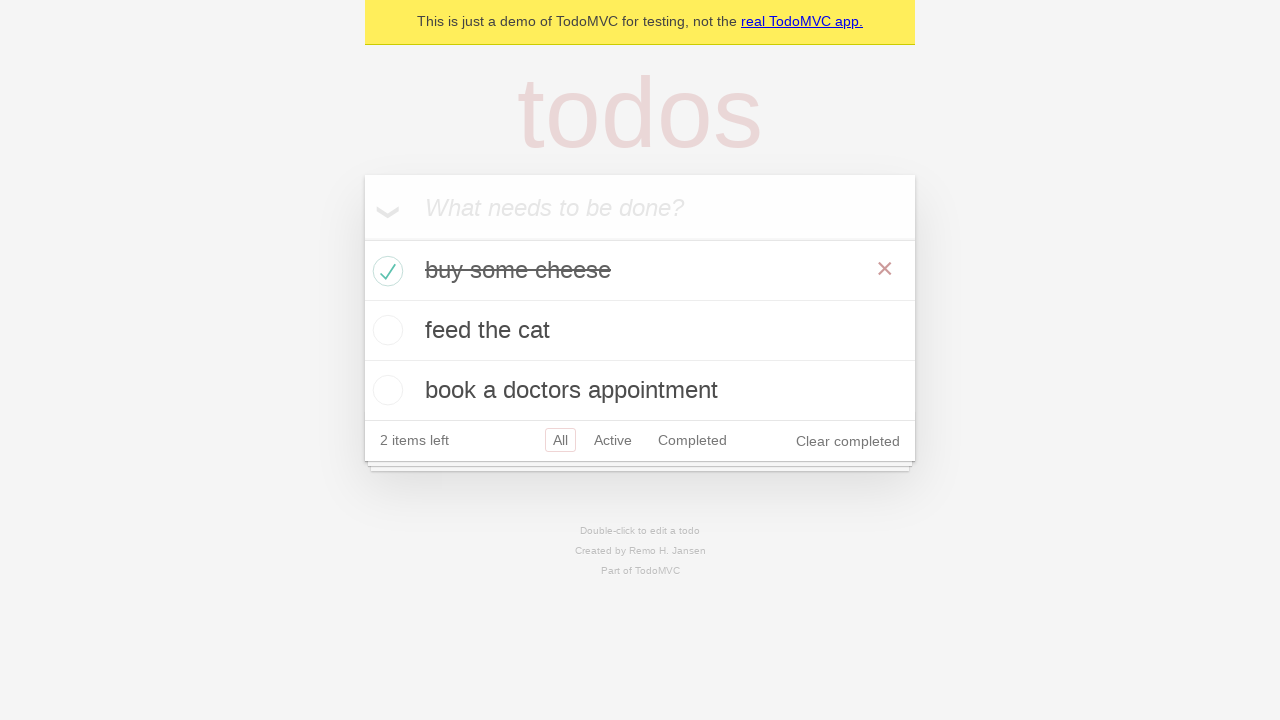

Clear completed button is now visible with correct text
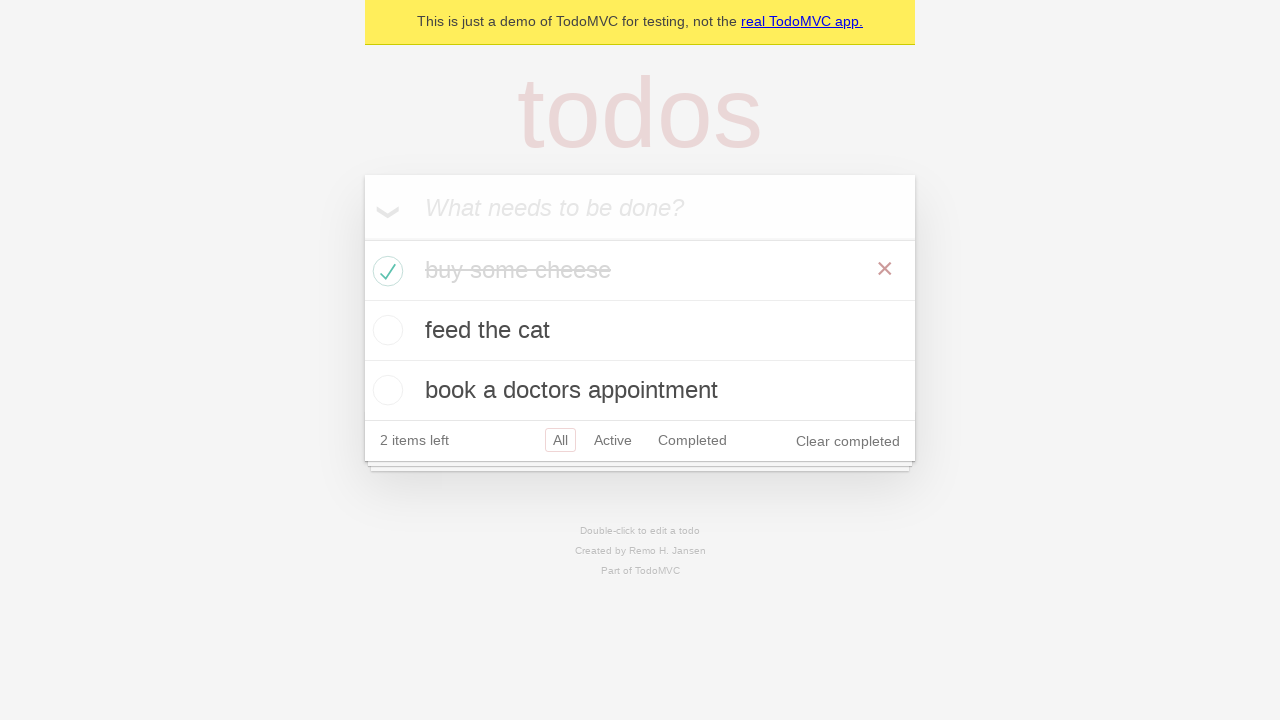

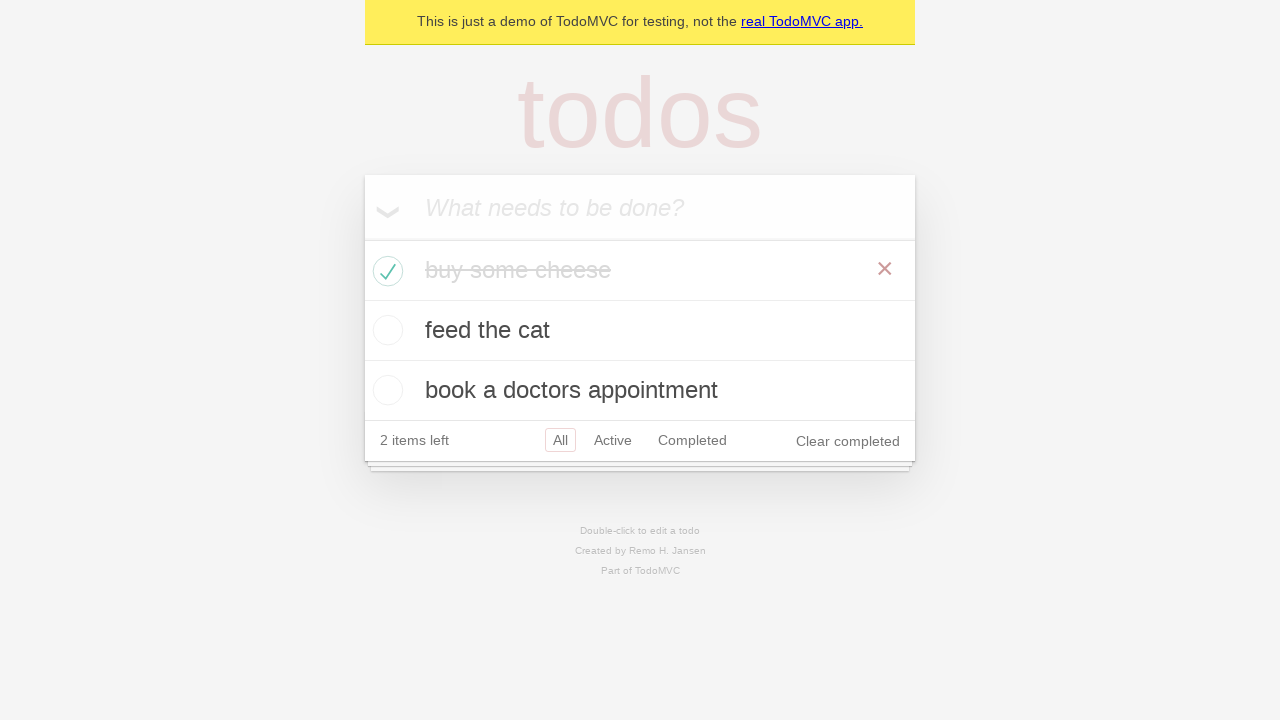